Navigates to LetCode homepage and clicks on the testing/workspace link to access the practice area

Starting URL: https://letcode.in/

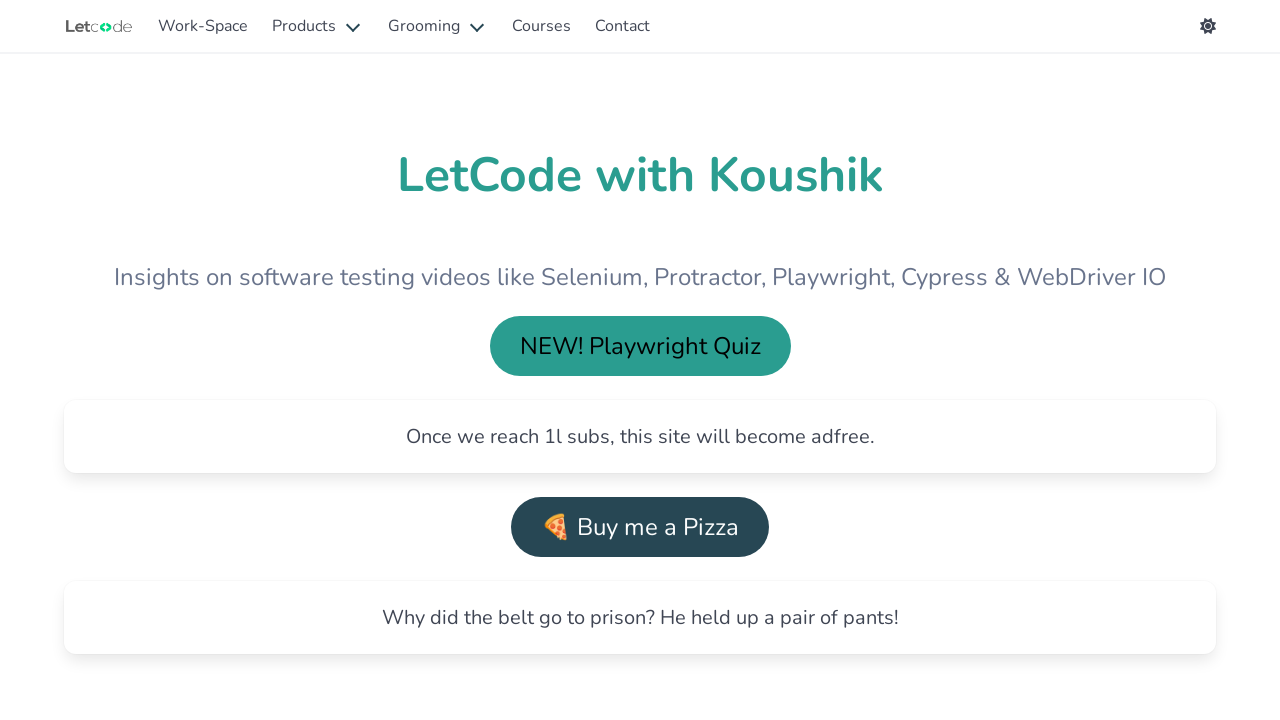

Navigated to LetCode homepage
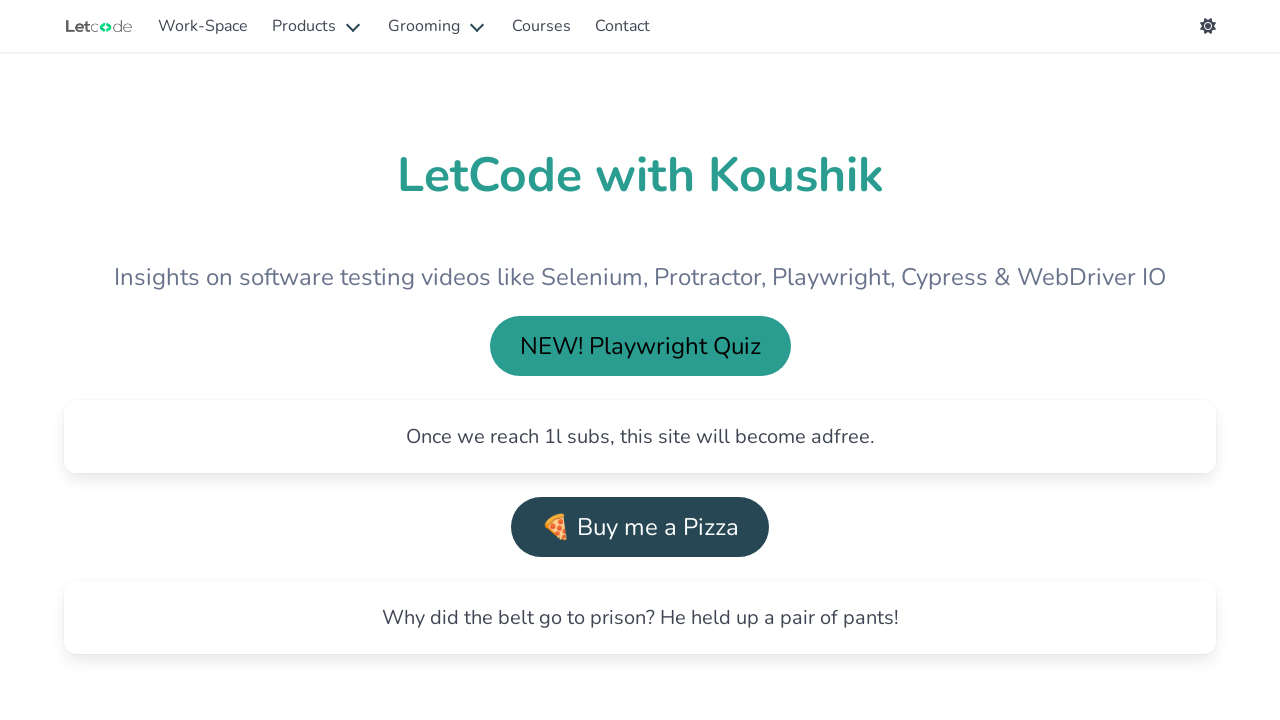

Clicked on testing/workspace link at (203, 26) on a#testing
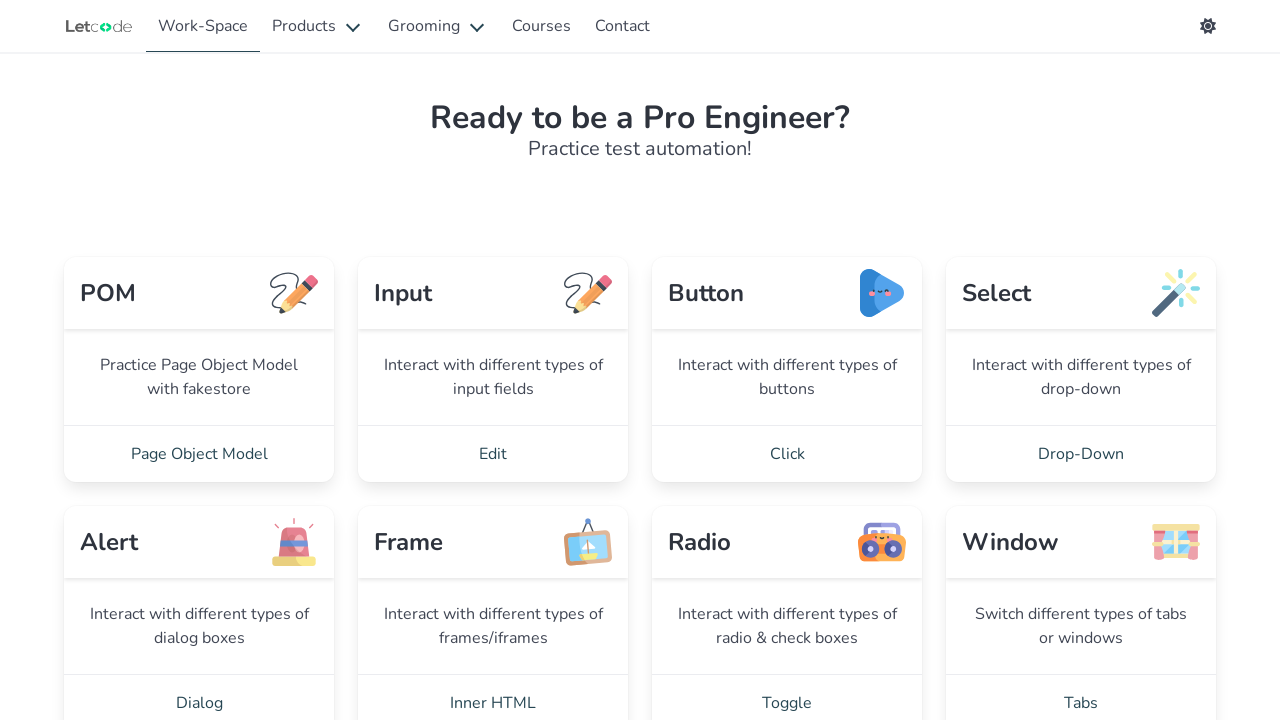

Page loaded and network idle - accessed practice area
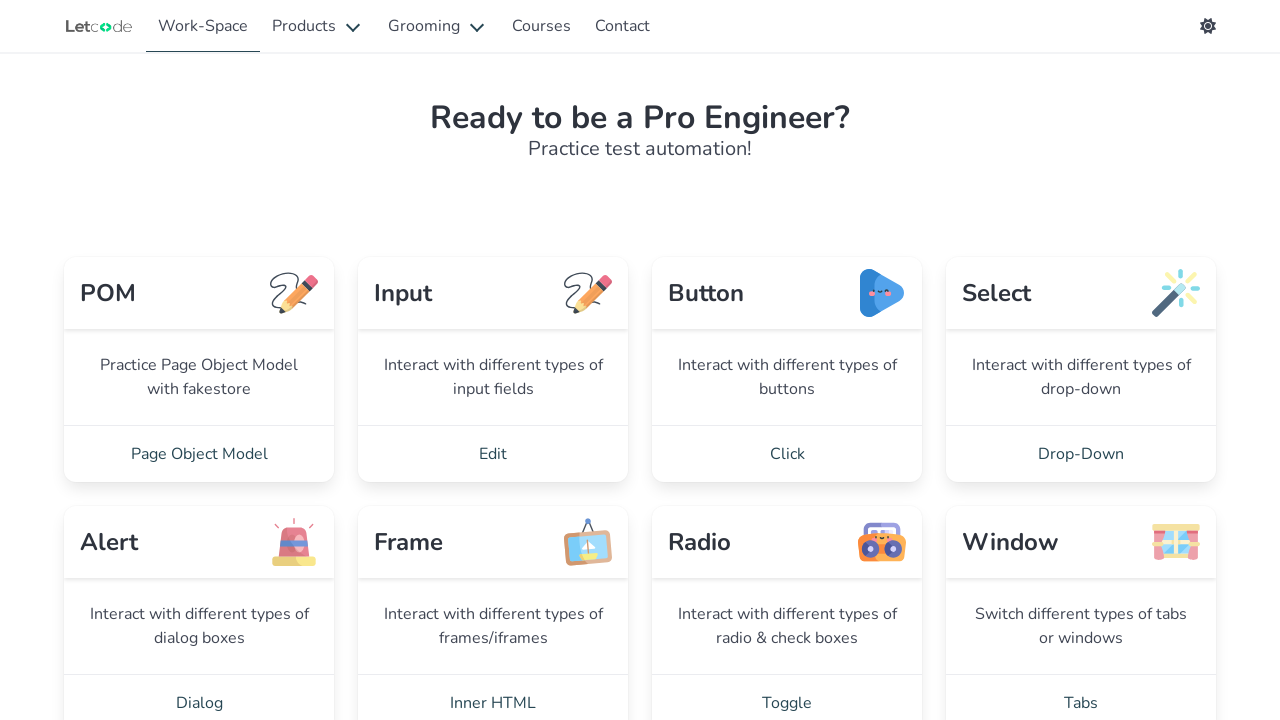

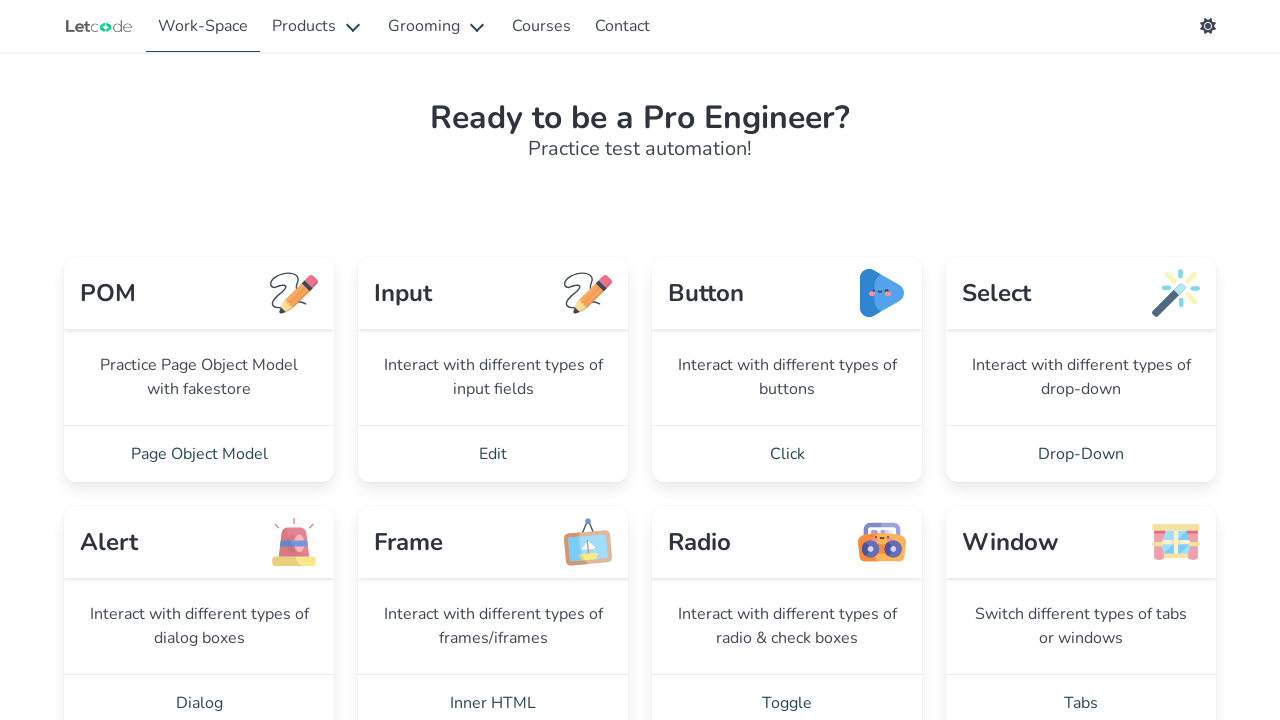